Tests handling of a simple JavaScript alert by clicking a button, reading the alert text, and accepting it

Starting URL: https://demoqa.com/alerts

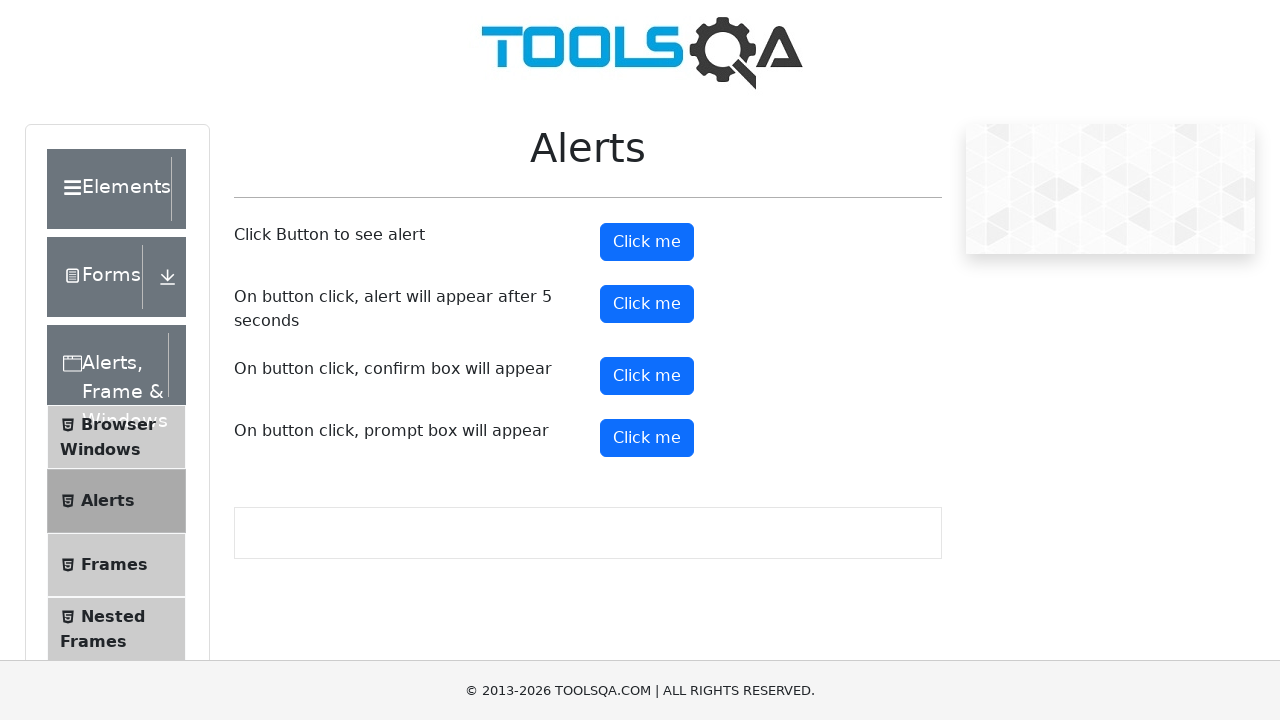

Clicked the alert button to trigger JavaScript alert at (647, 242) on #alertButton
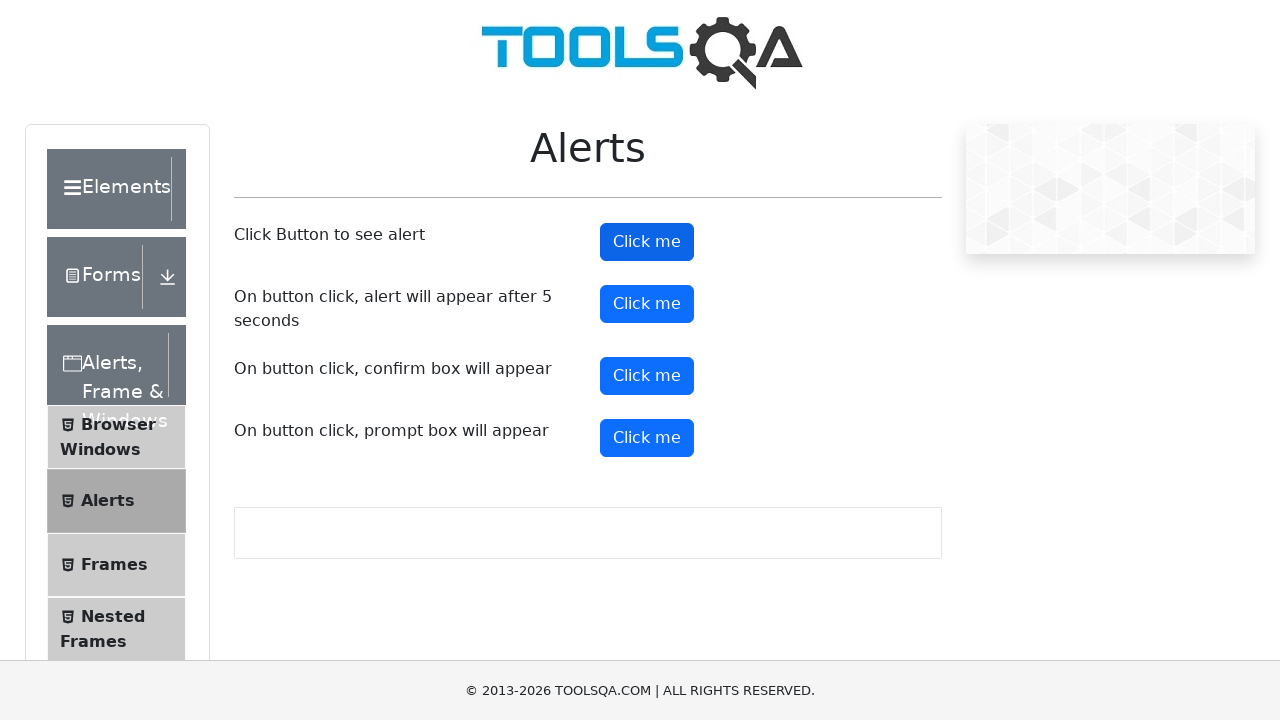

Set up dialog handler and accepted the alert
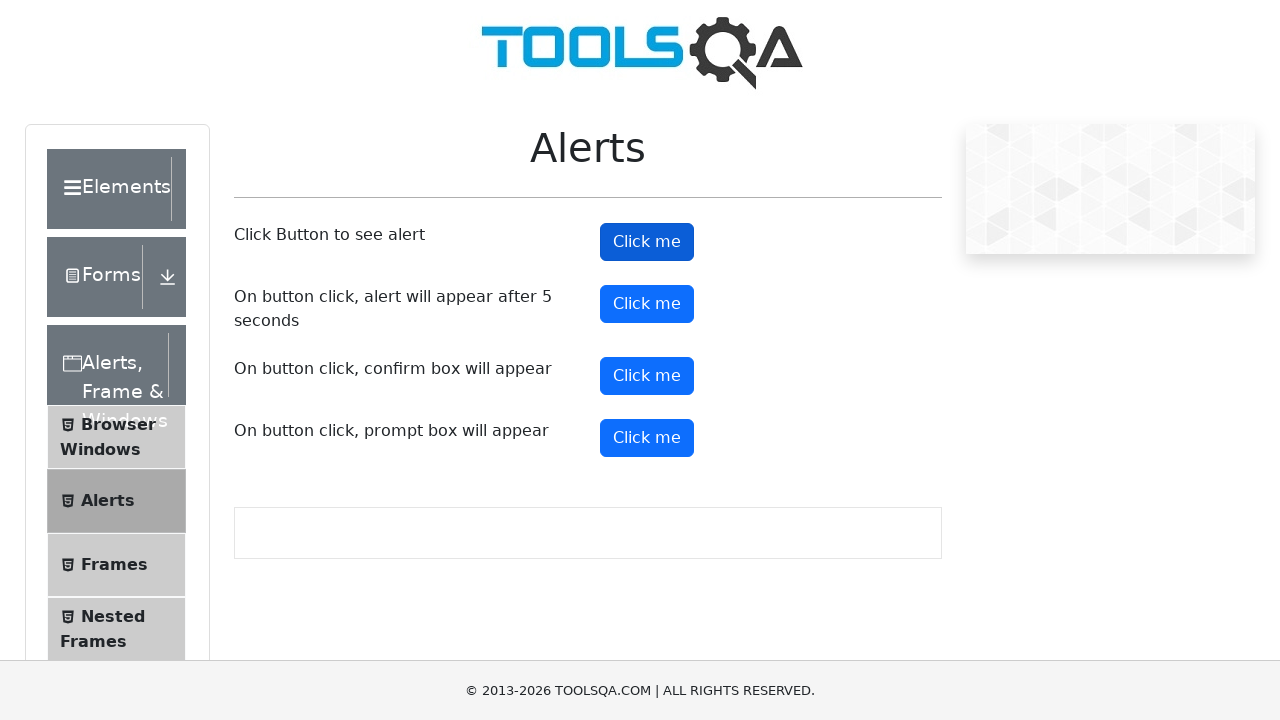

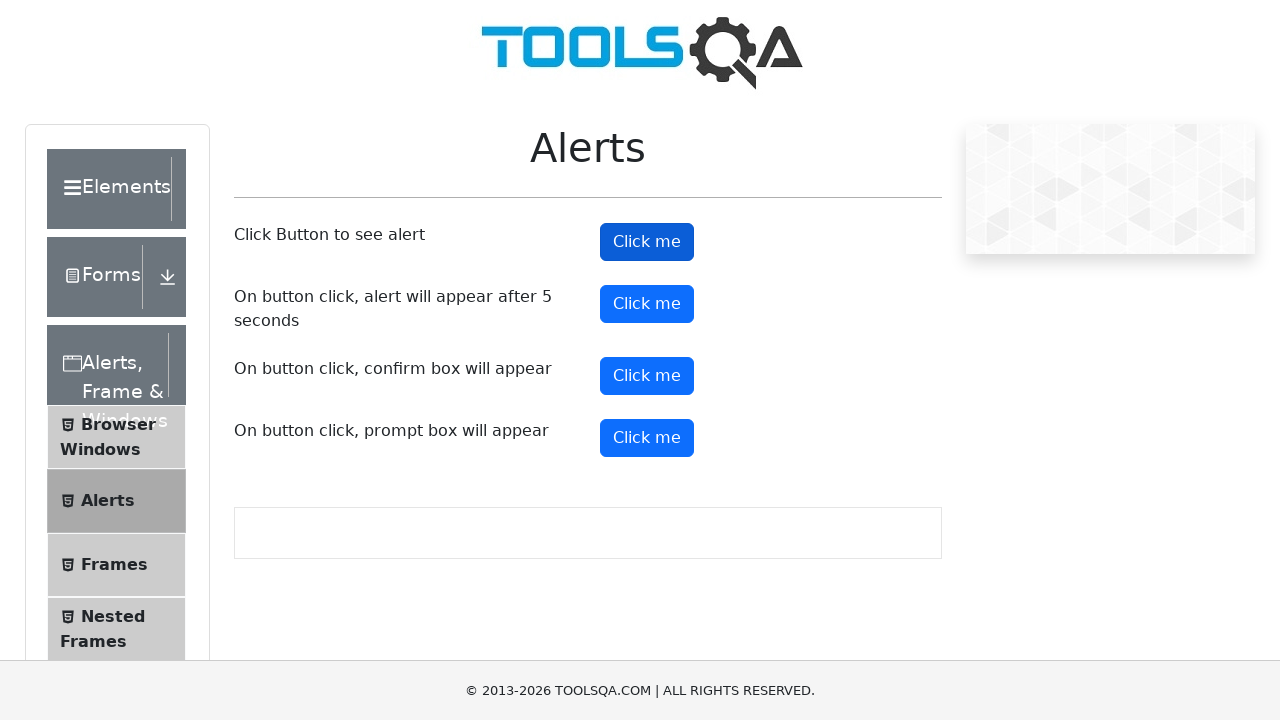